Tests navigation to the Elements section on DemoQA website by scrolling to the bottom of the page and clicking on the Elements card

Starting URL: https://demoqa.com/

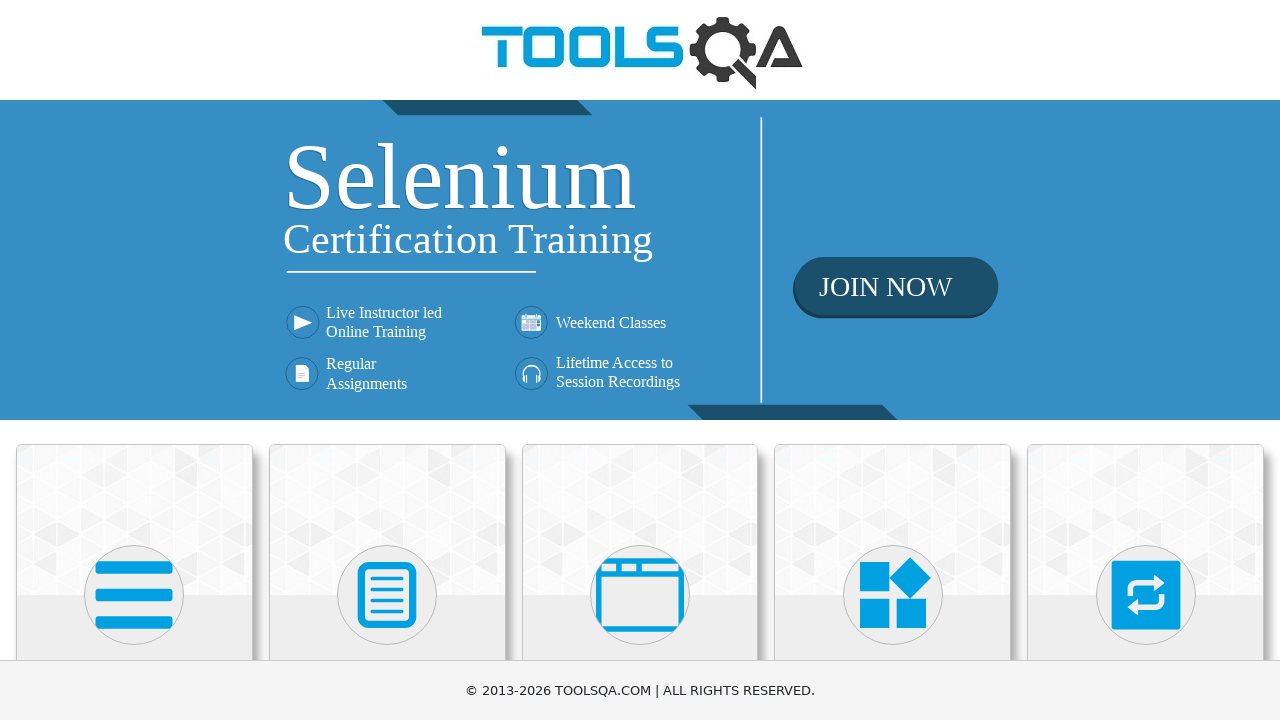

Scrolled to the bottom of the DemoQA homepage
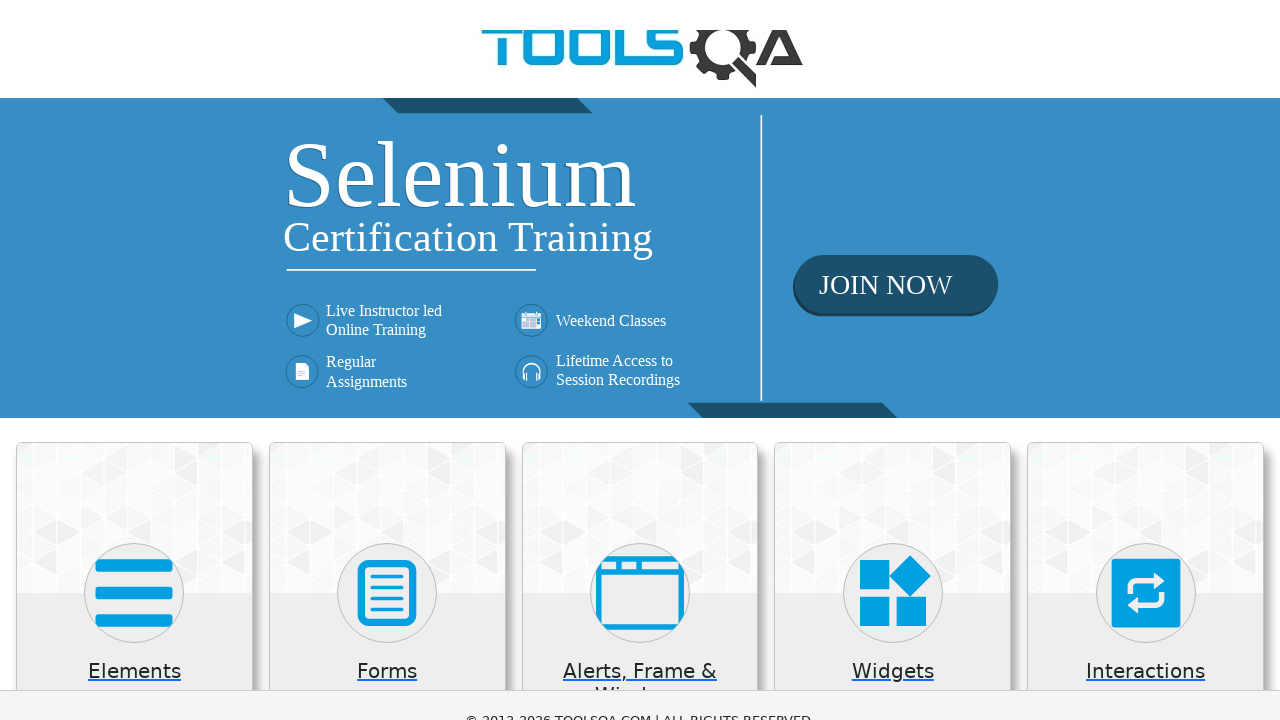

Waited for page to settle after scrolling
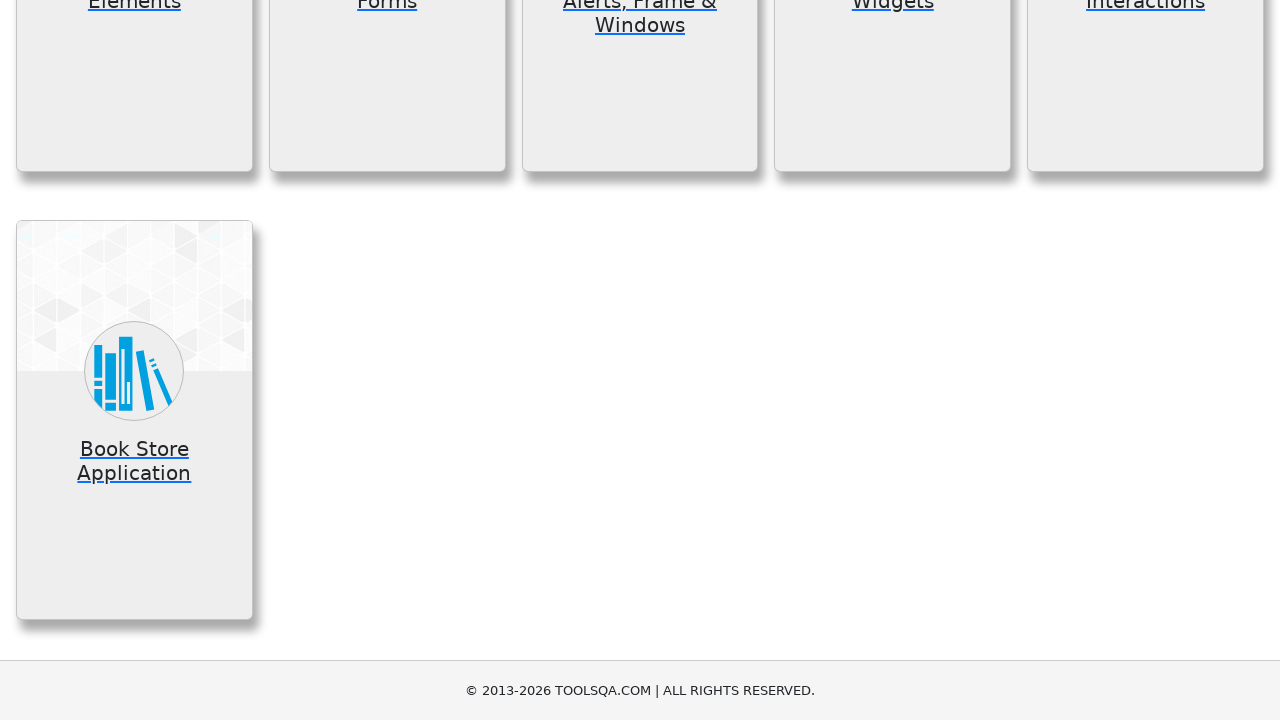

Clicked on the Elements card to navigate to Elements section at (134, 12) on xpath=//h5[text()='Elements']
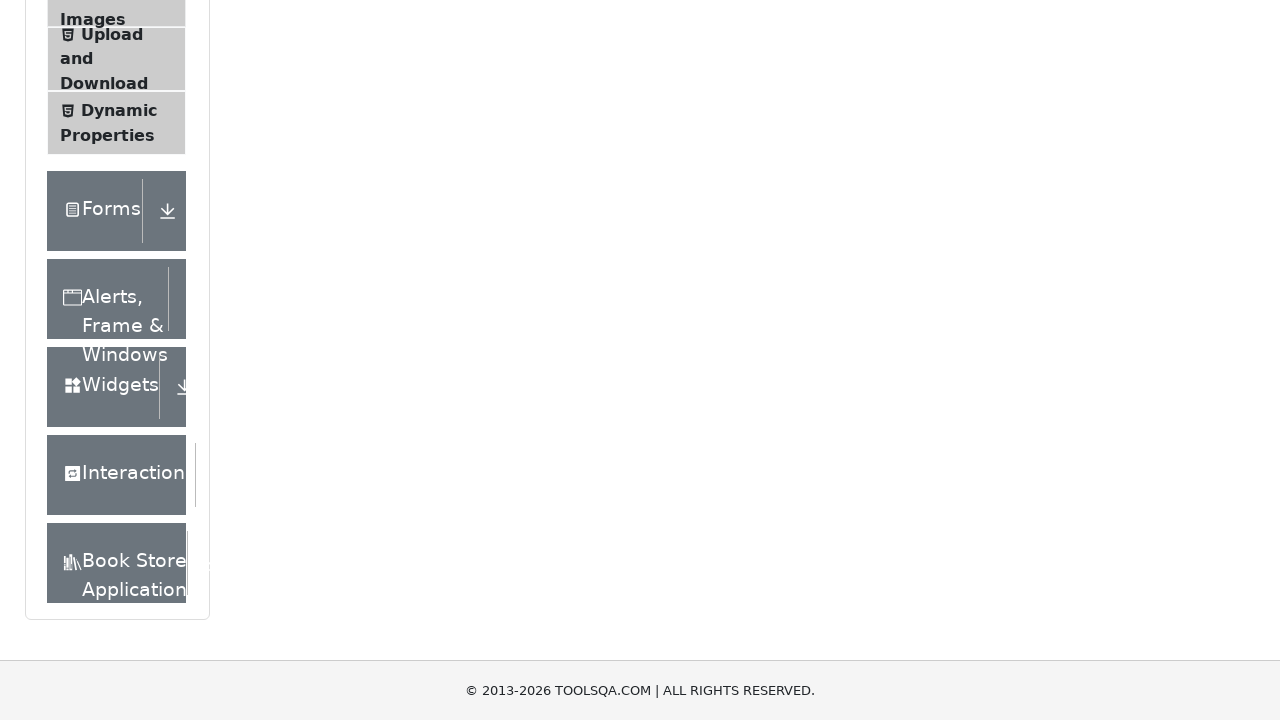

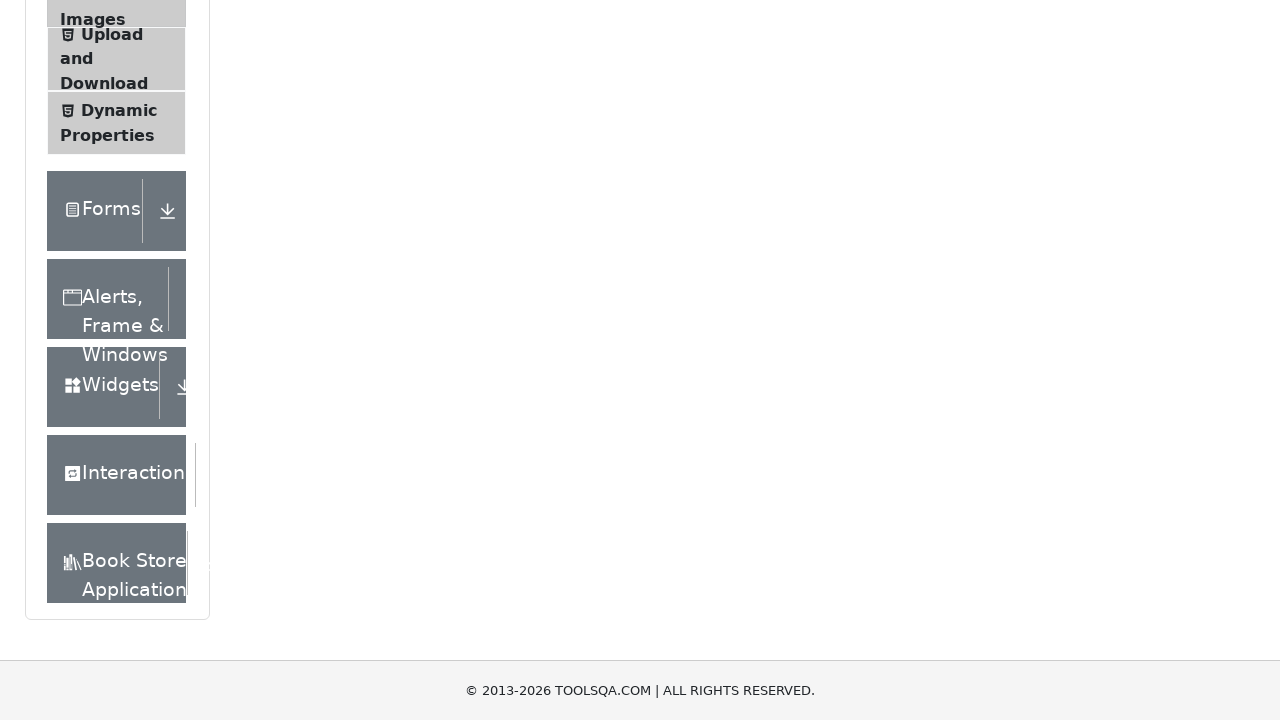